Tests window switching functionality by clicking a button that opens a new tab and switching between windows

Starting URL: https://formy-project.herokuapp.com/switch-window

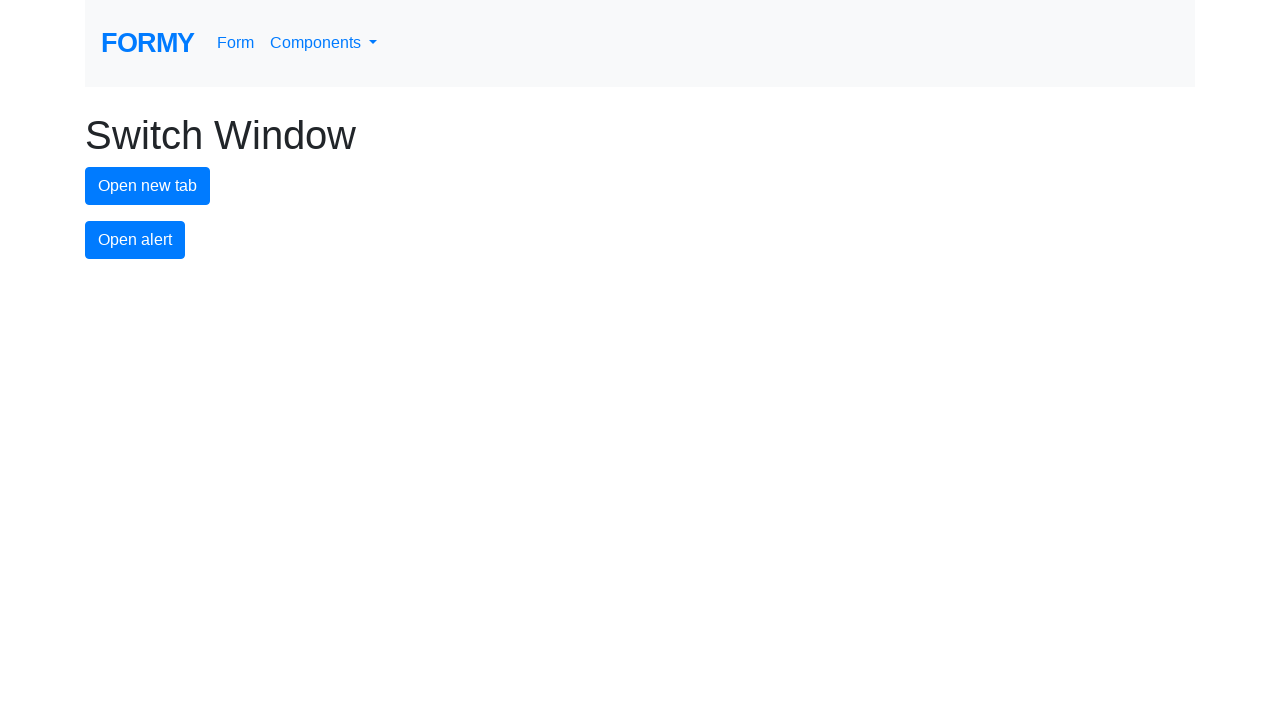

Clicked new tab button to open a new window at (148, 186) on #new-tab-button
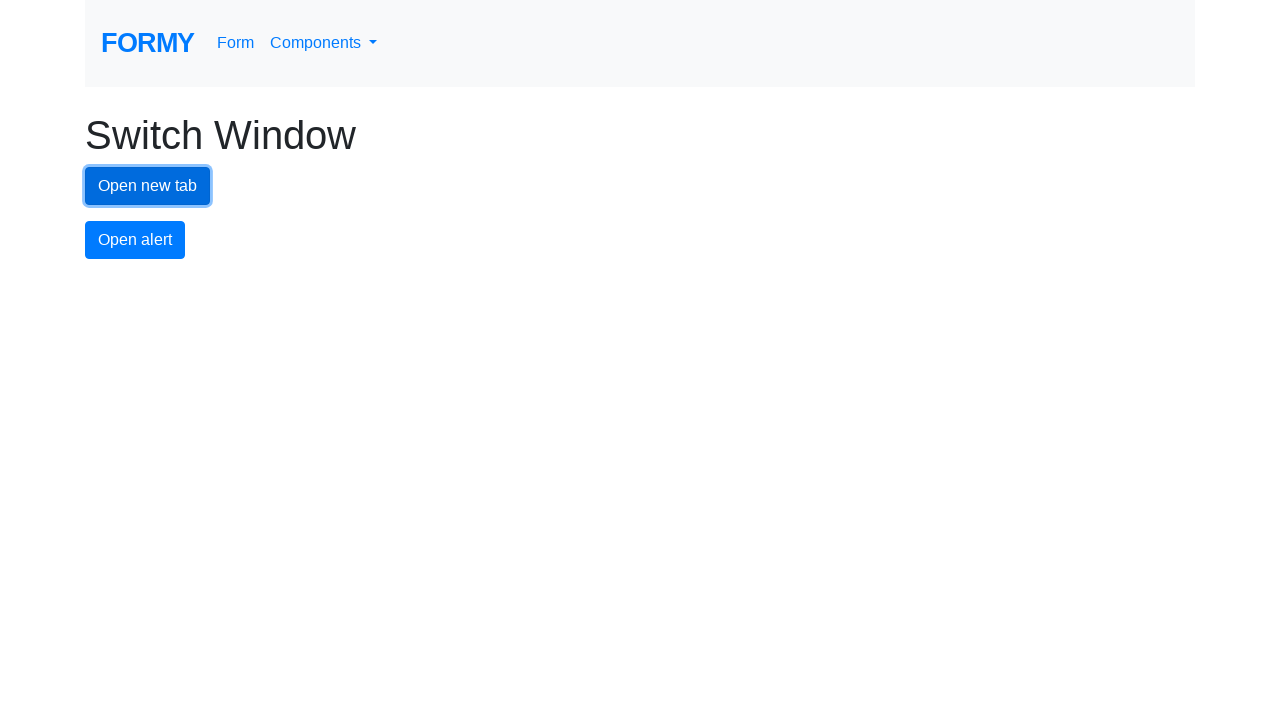

Stored reference to original page
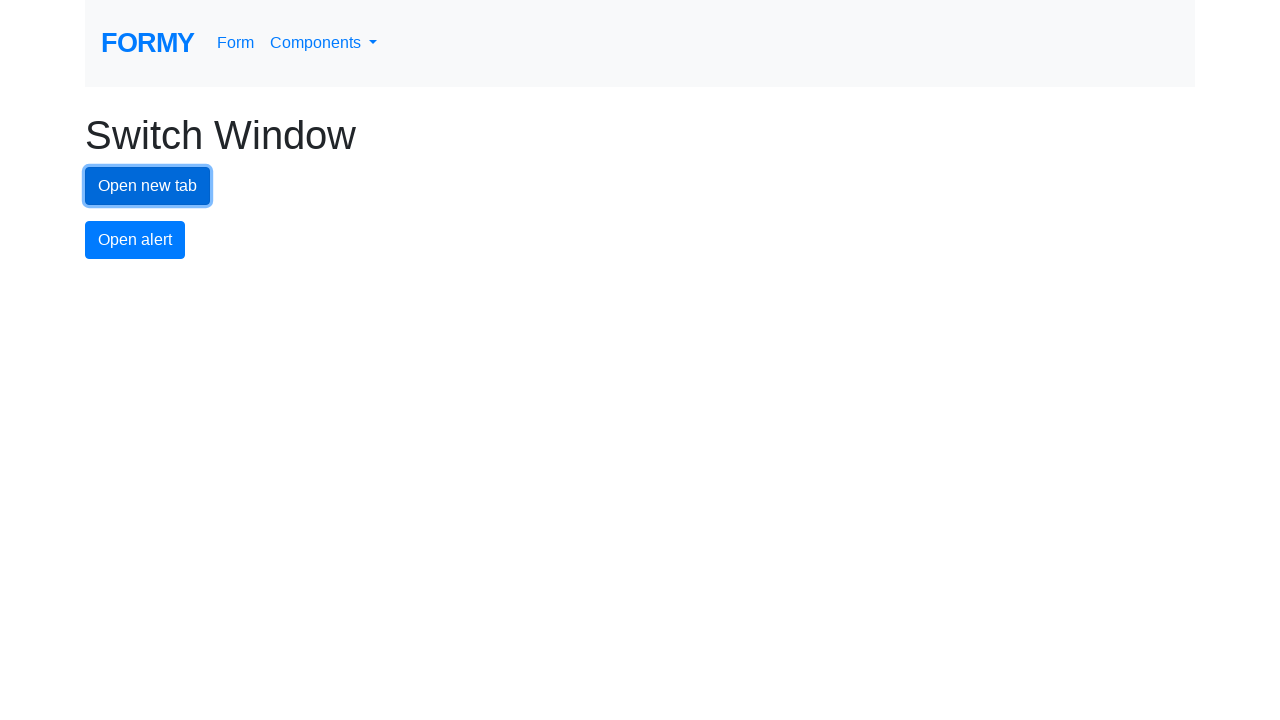

Retrieved all open pages/tabs from context
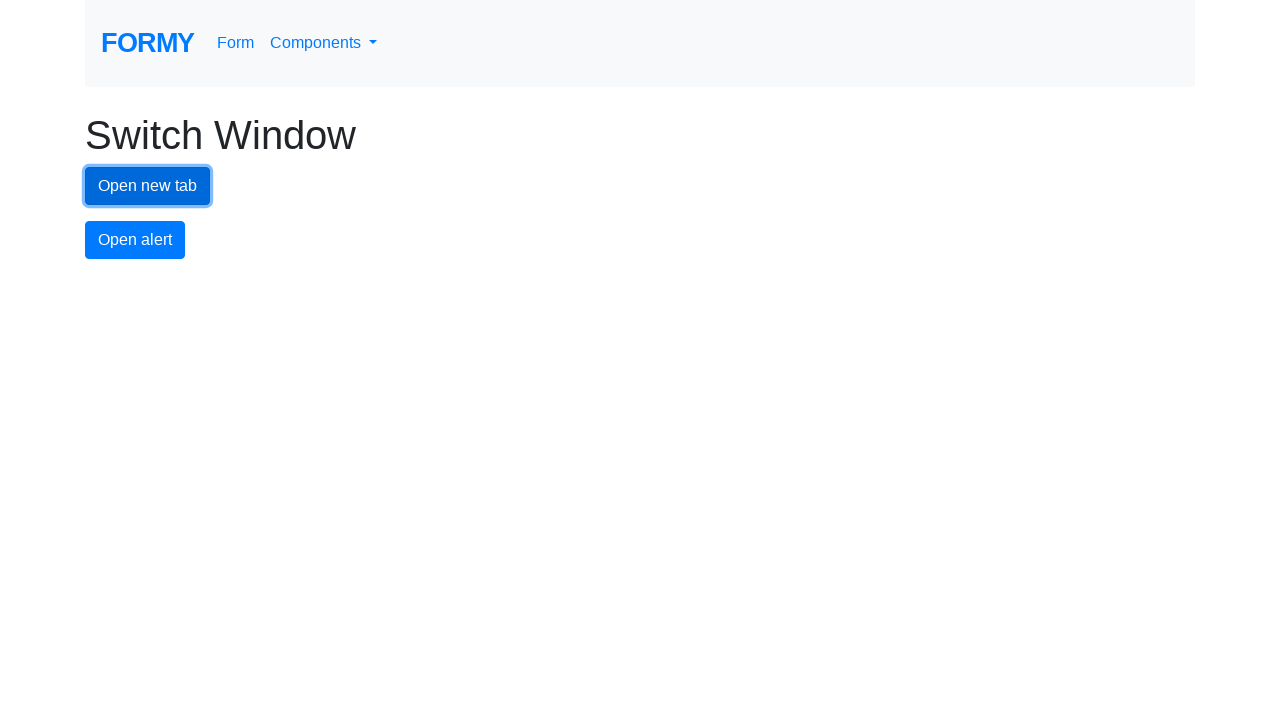

Identified newly opened page as the last page in the list
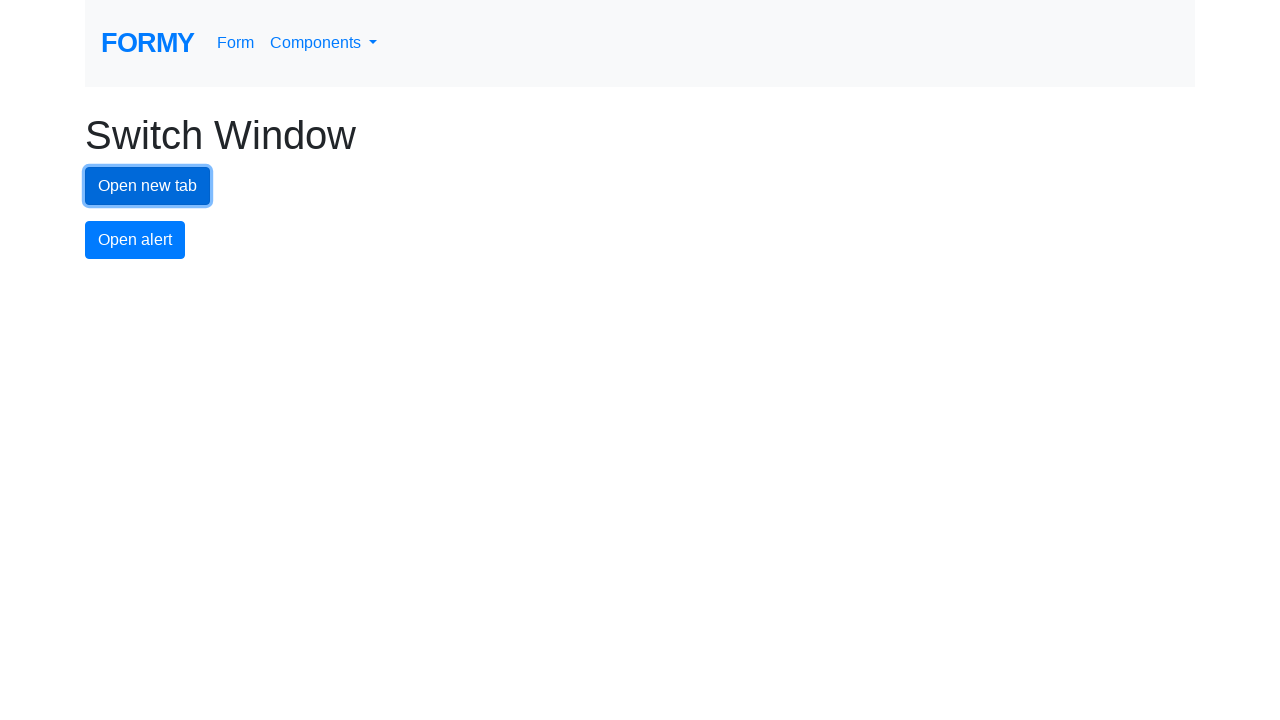

Waited for new page to load completely
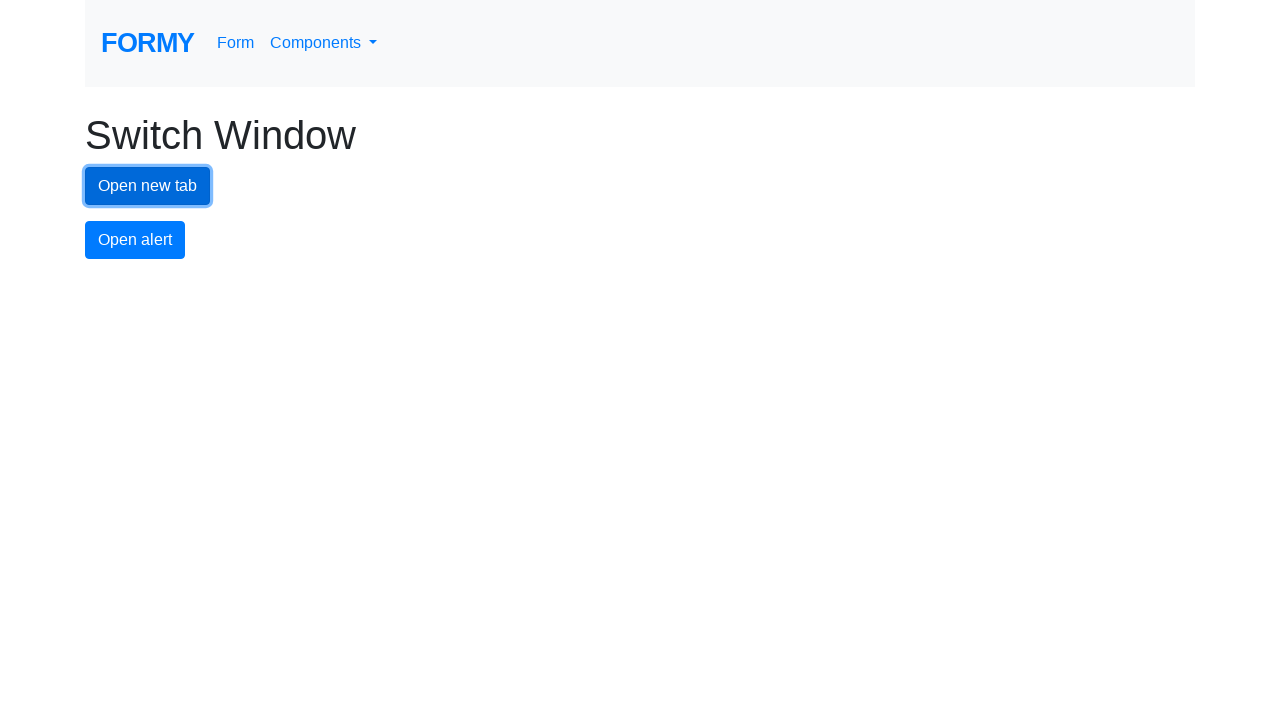

Switched back to original page by bringing it to front
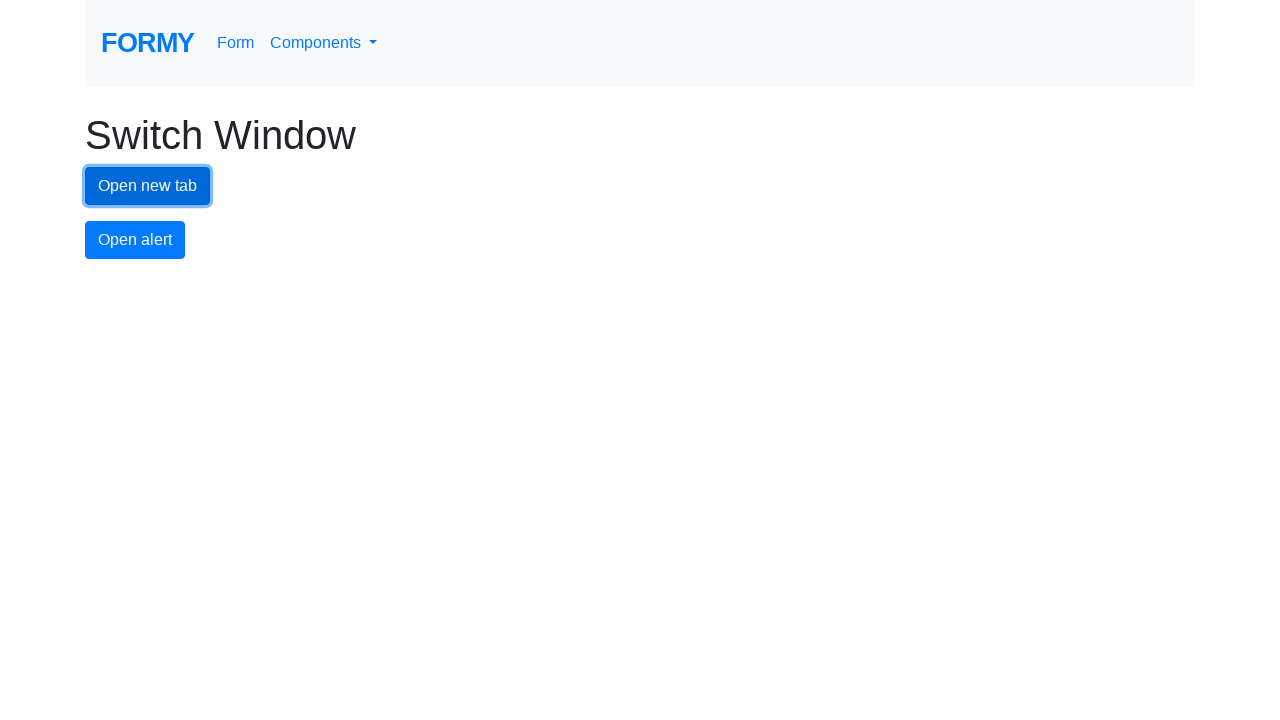

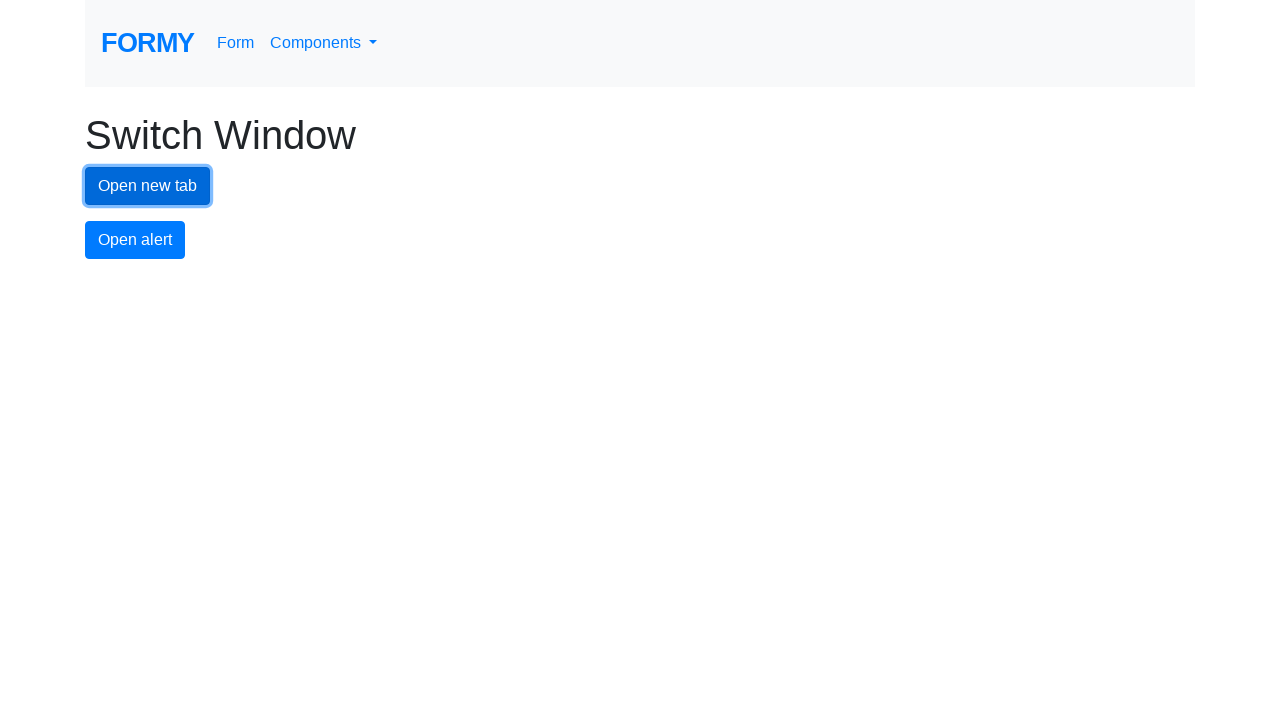